Tests registration form validation with empty data, verifying that error messages appear for all required fields

Starting URL: https://alada.vn/tai-khoan/dang-ky.html

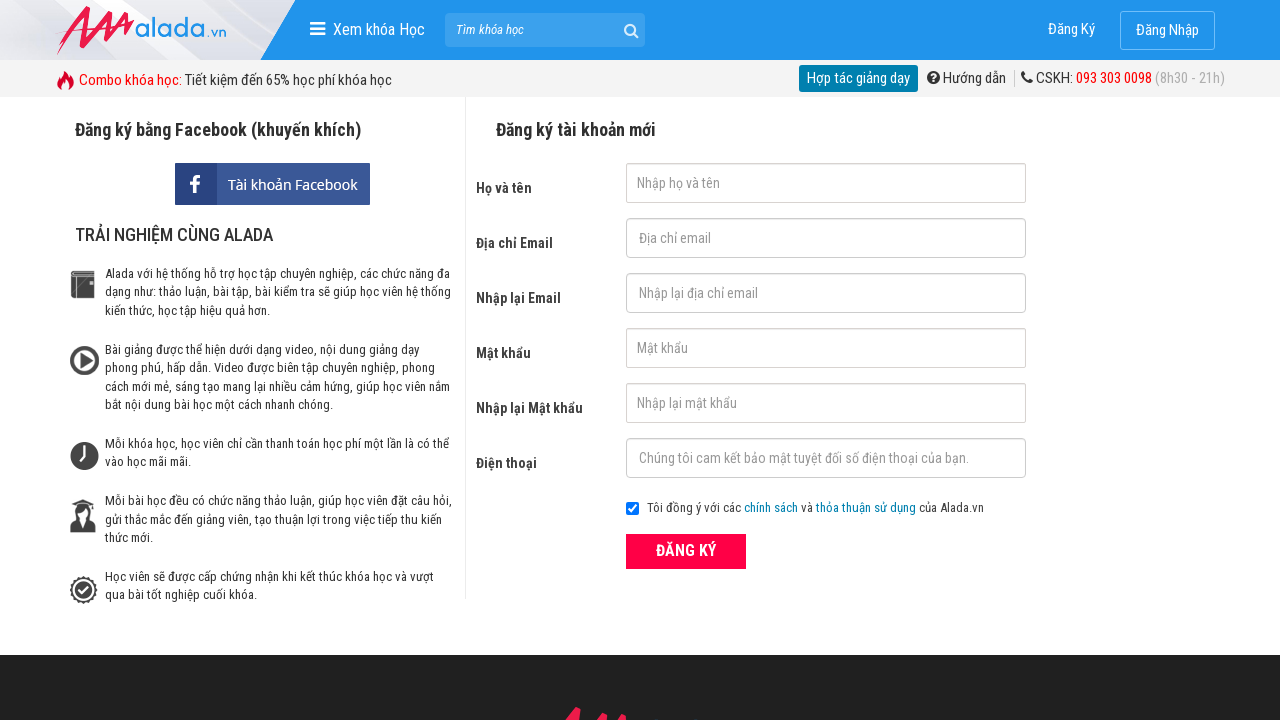

Filled first name field with empty string on #txtFirstname
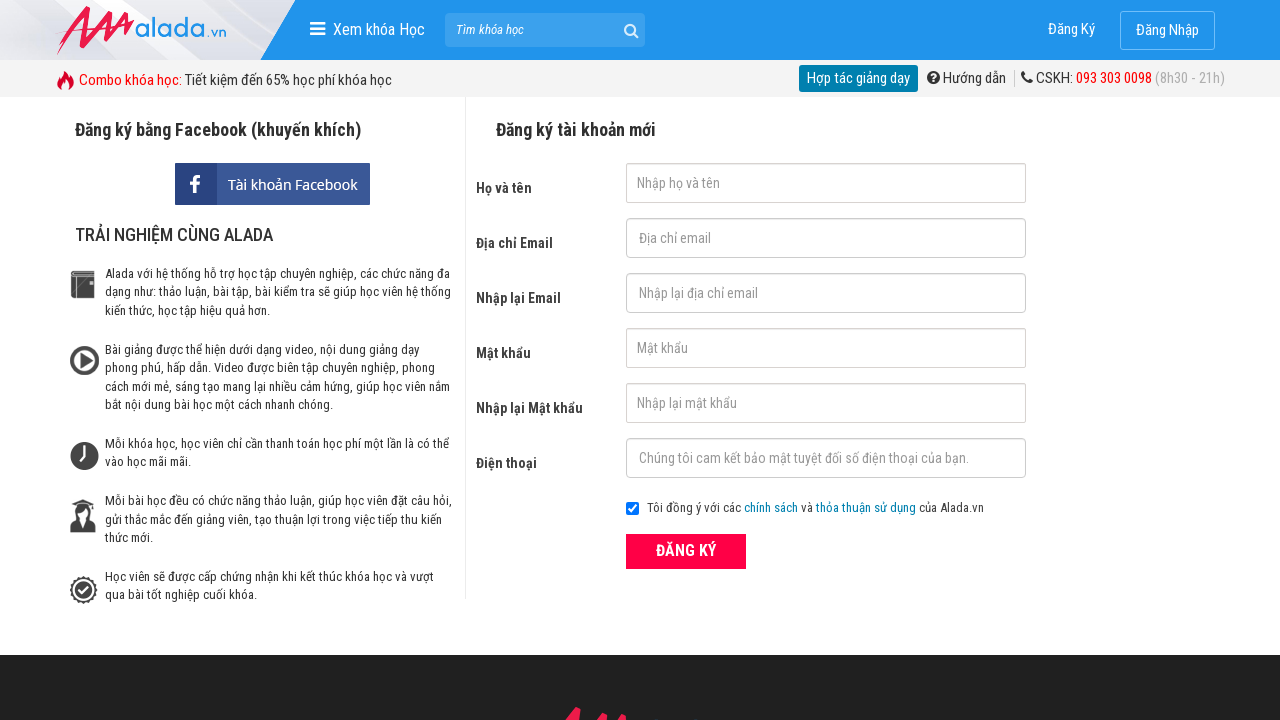

Filled email field with empty string on #txtEmail
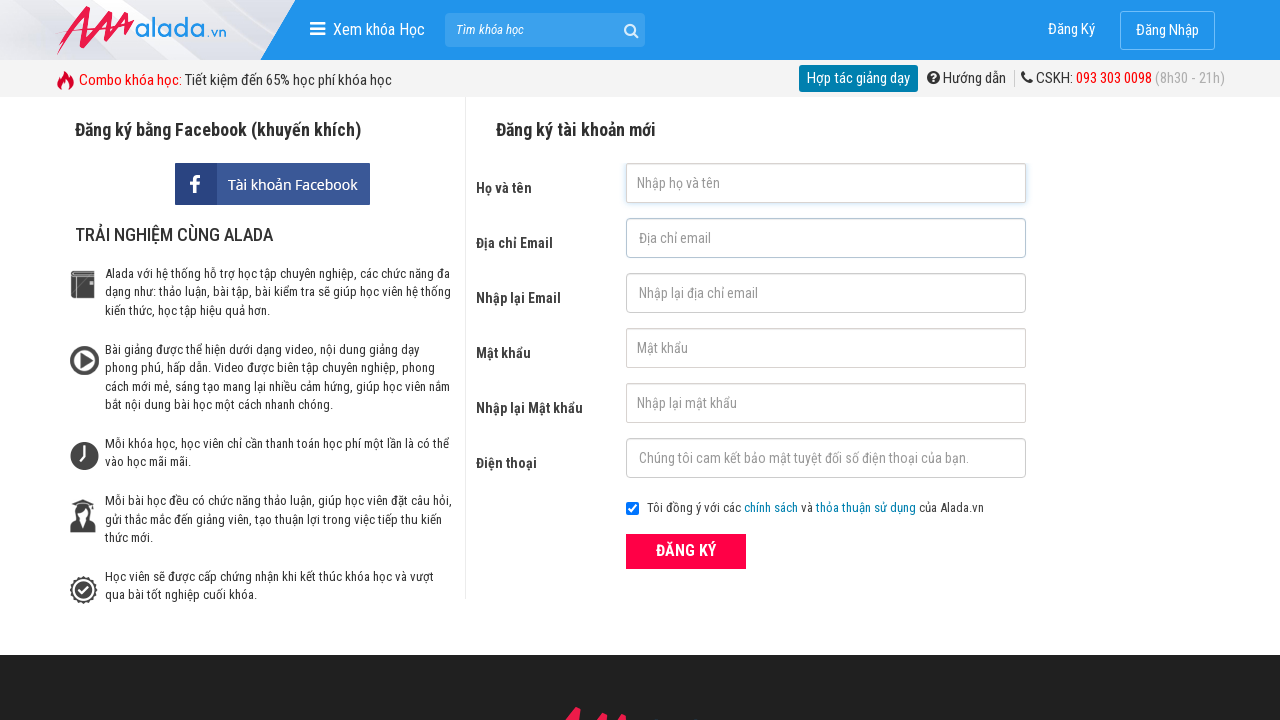

Filled confirm email field with empty string on #txtCEmail
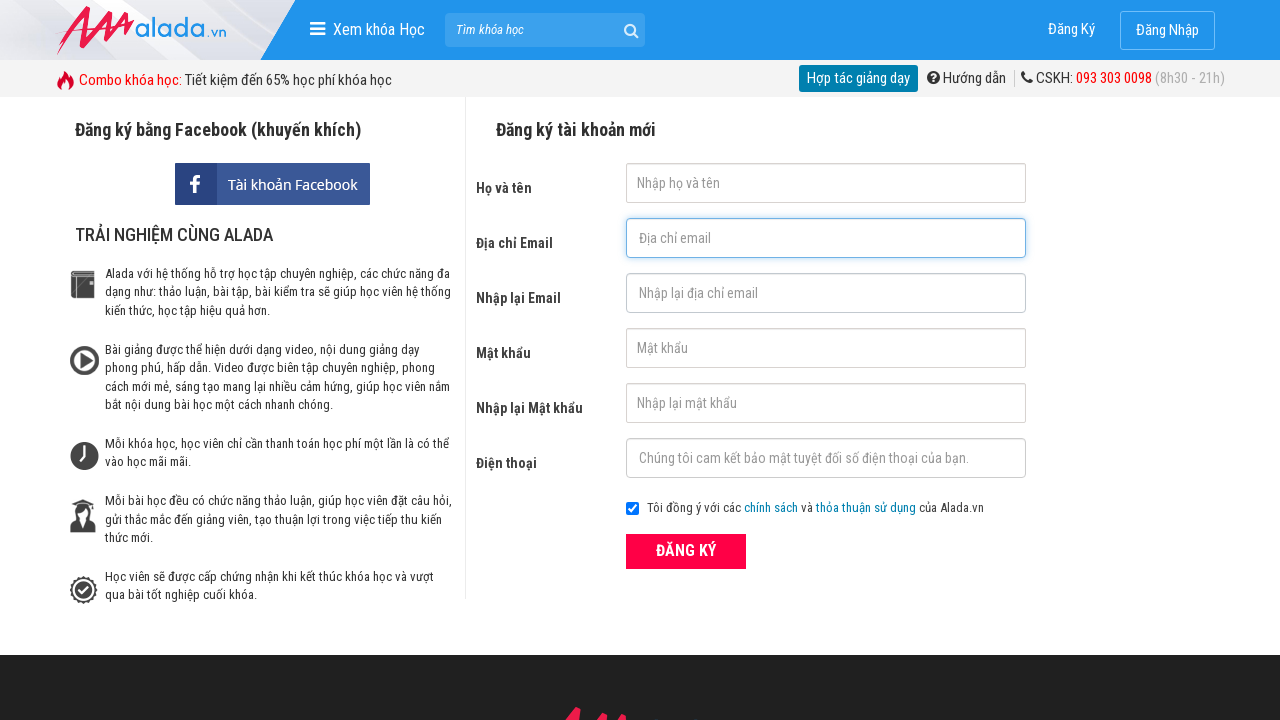

Filled password field with empty string on #txtPassword
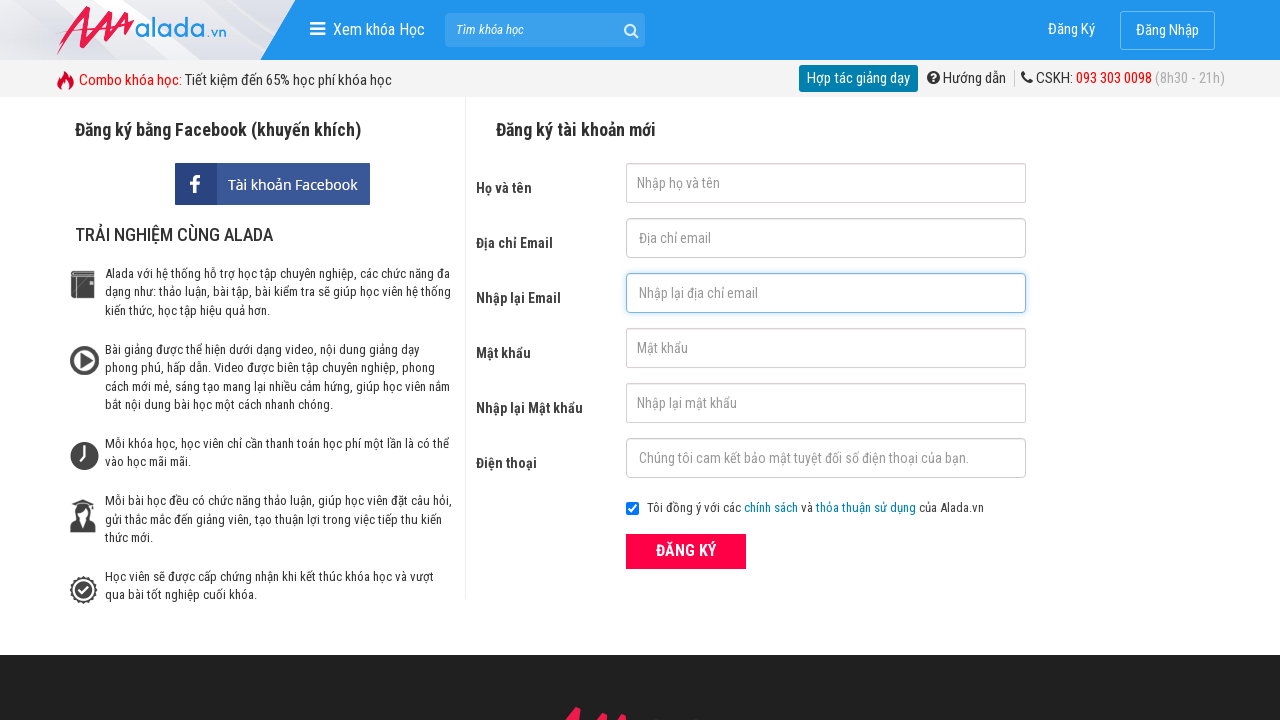

Filled confirm password field with empty string on #txtCPassword
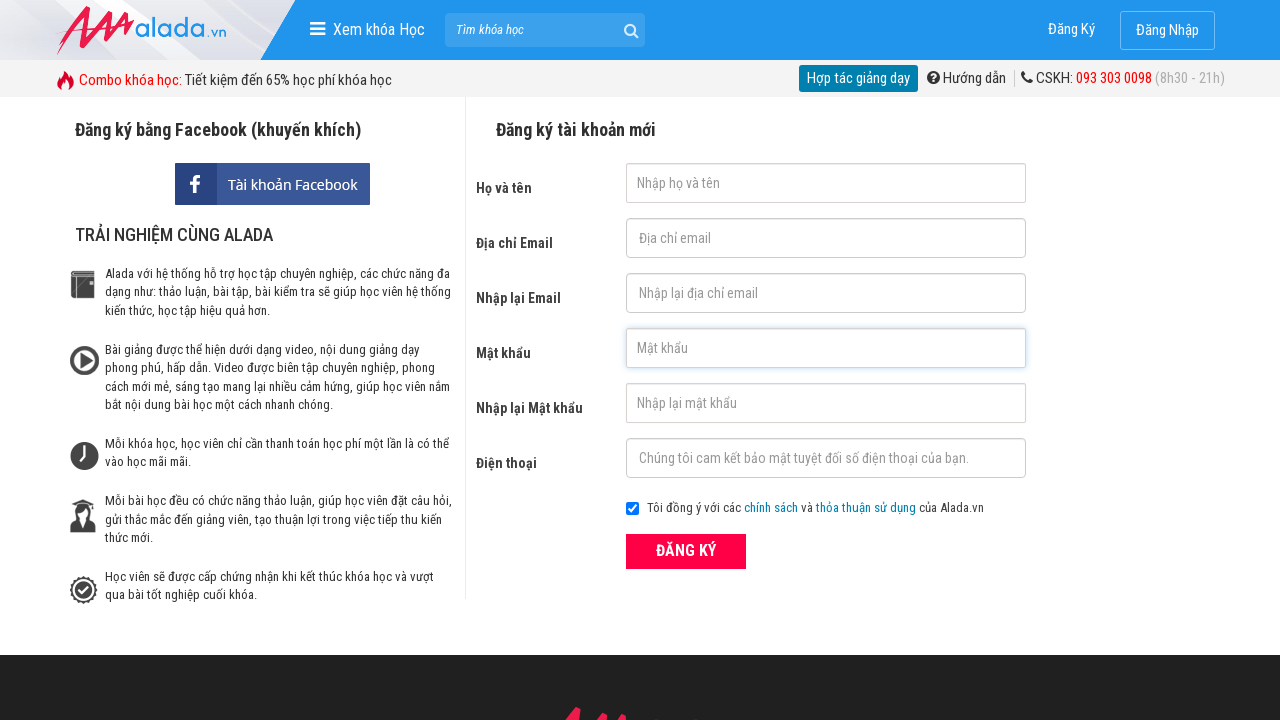

Filled phone field with empty string on #txtPhone
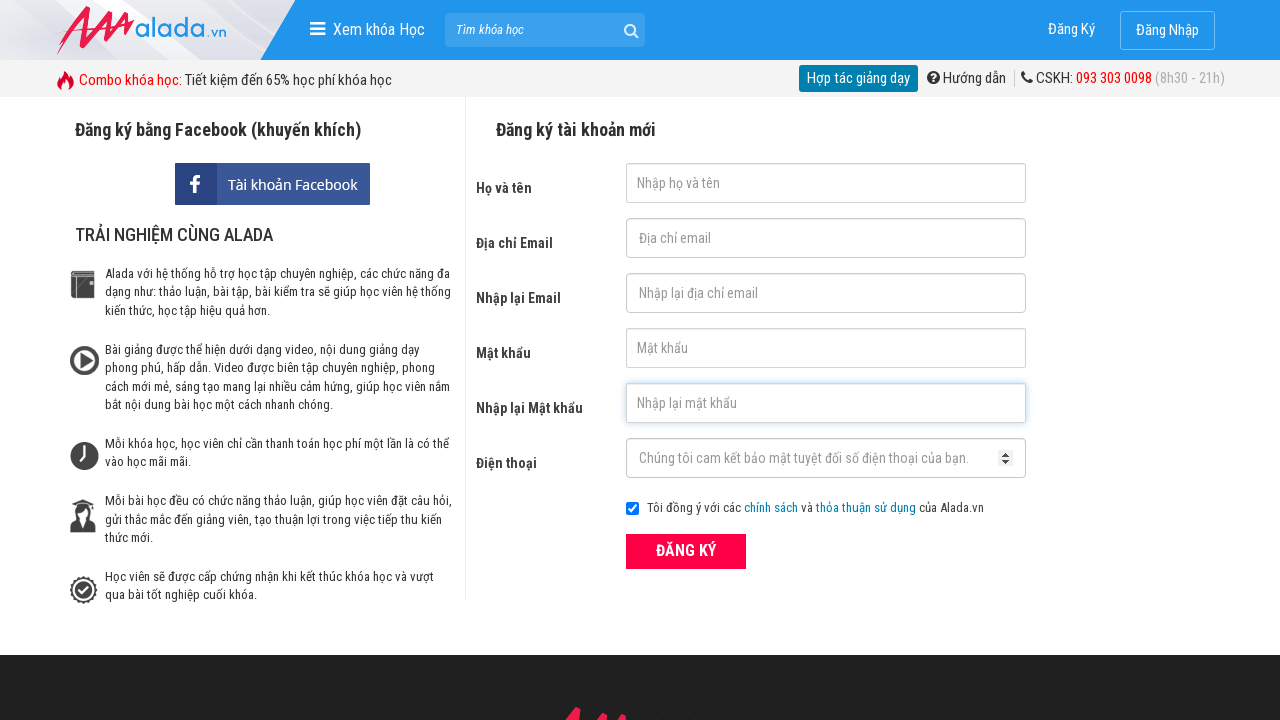

Clicked ĐĂNG KÝ (Register) button to submit empty form at (686, 551) on xpath=//form[@id='frmLogin']//button[text()='ĐĂNG KÝ']
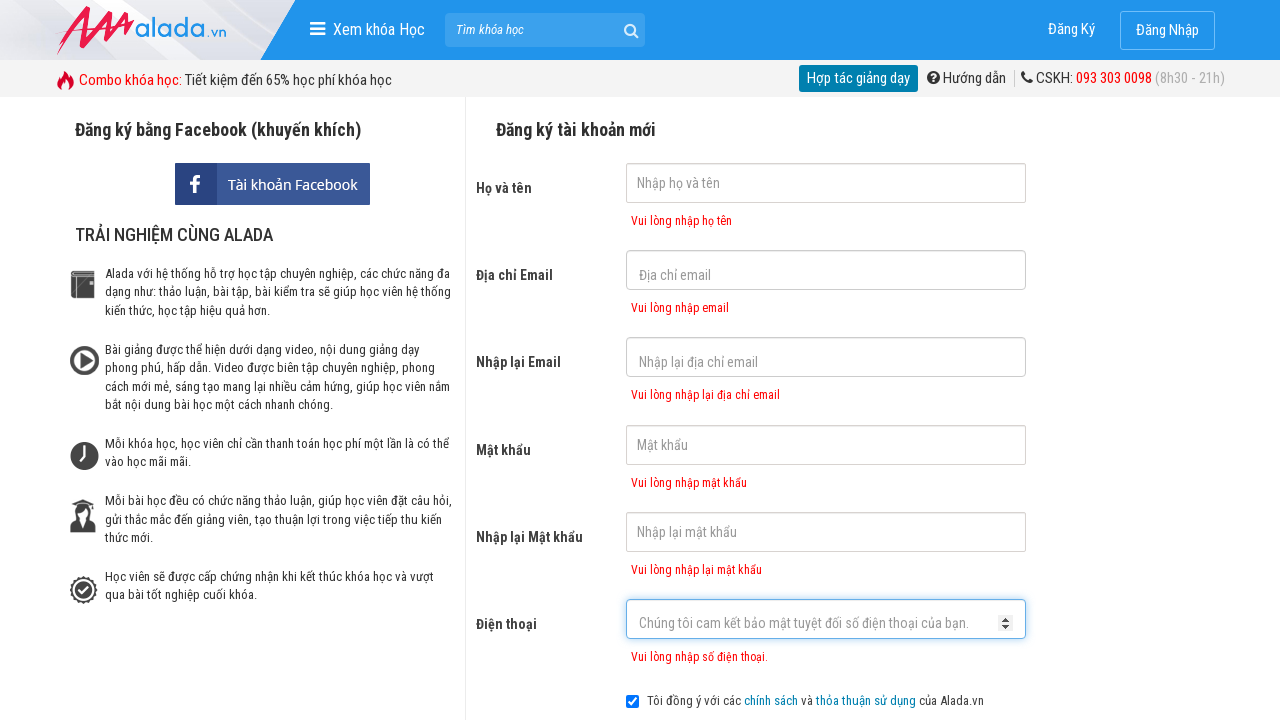

Error messages appeared for required fields
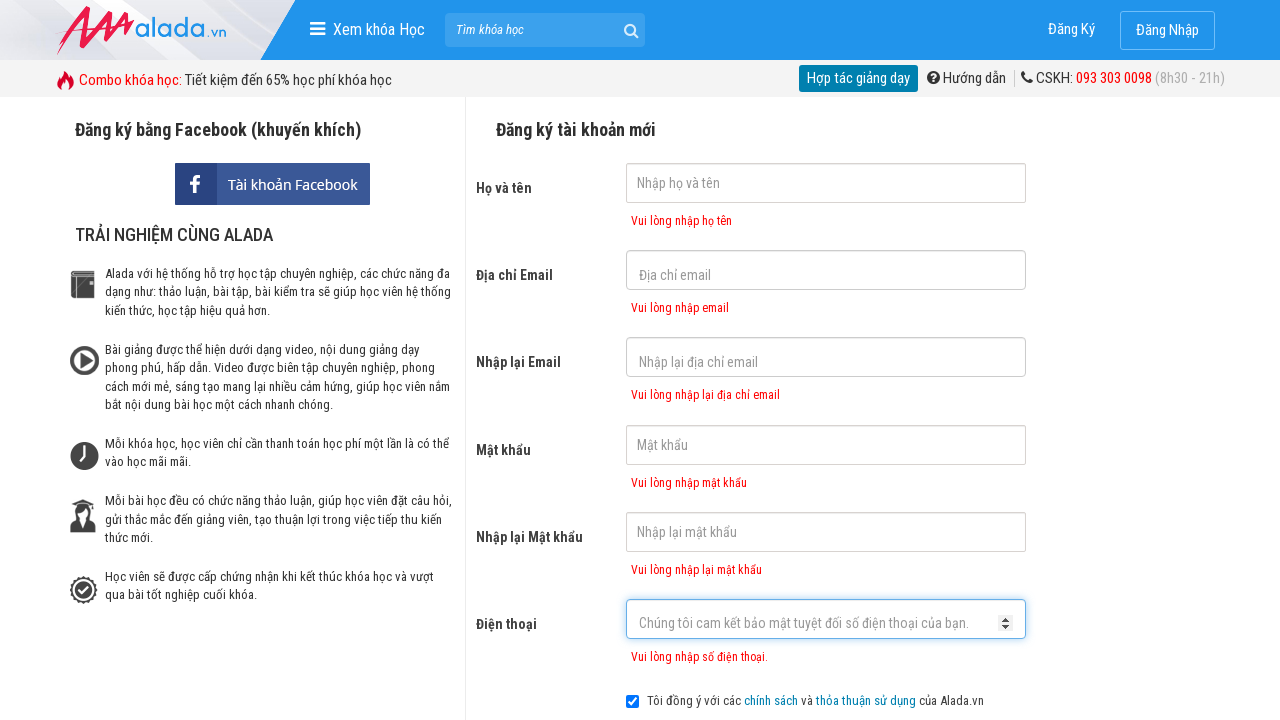

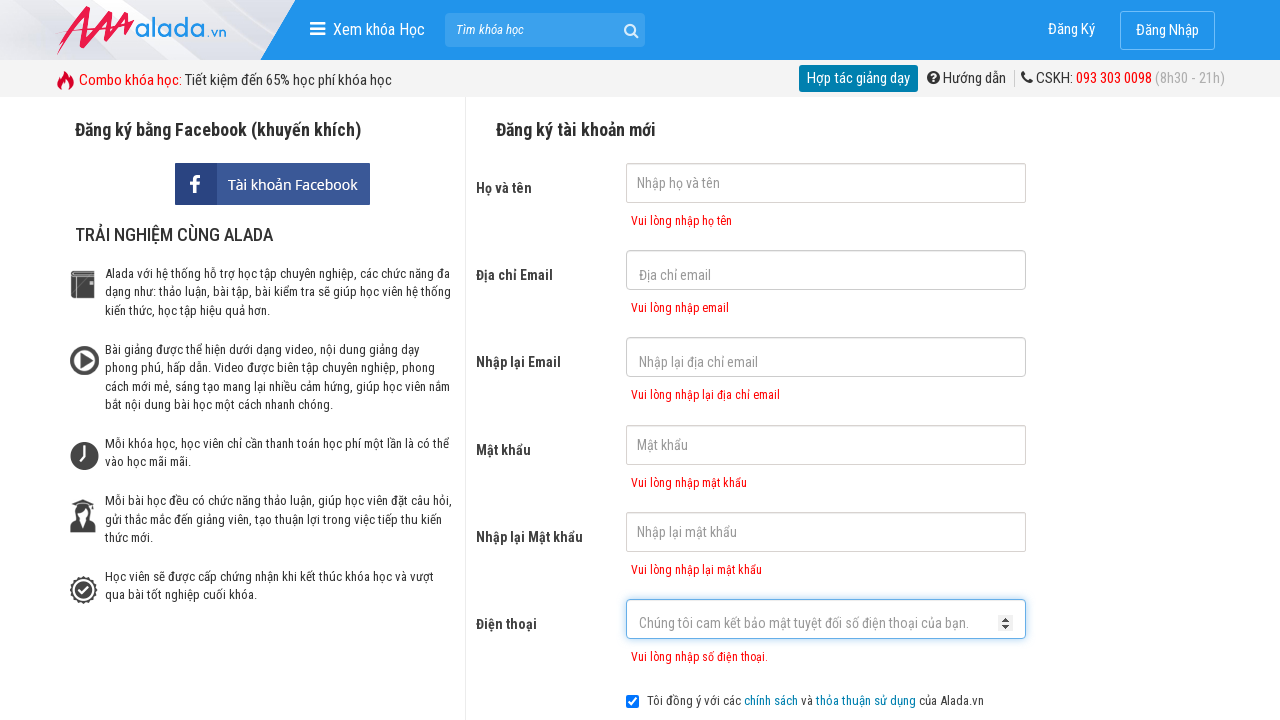